Navigates to the Python.org homepage and clicks on the "About" link in the navigation menu

Starting URL: https://www.python.org/

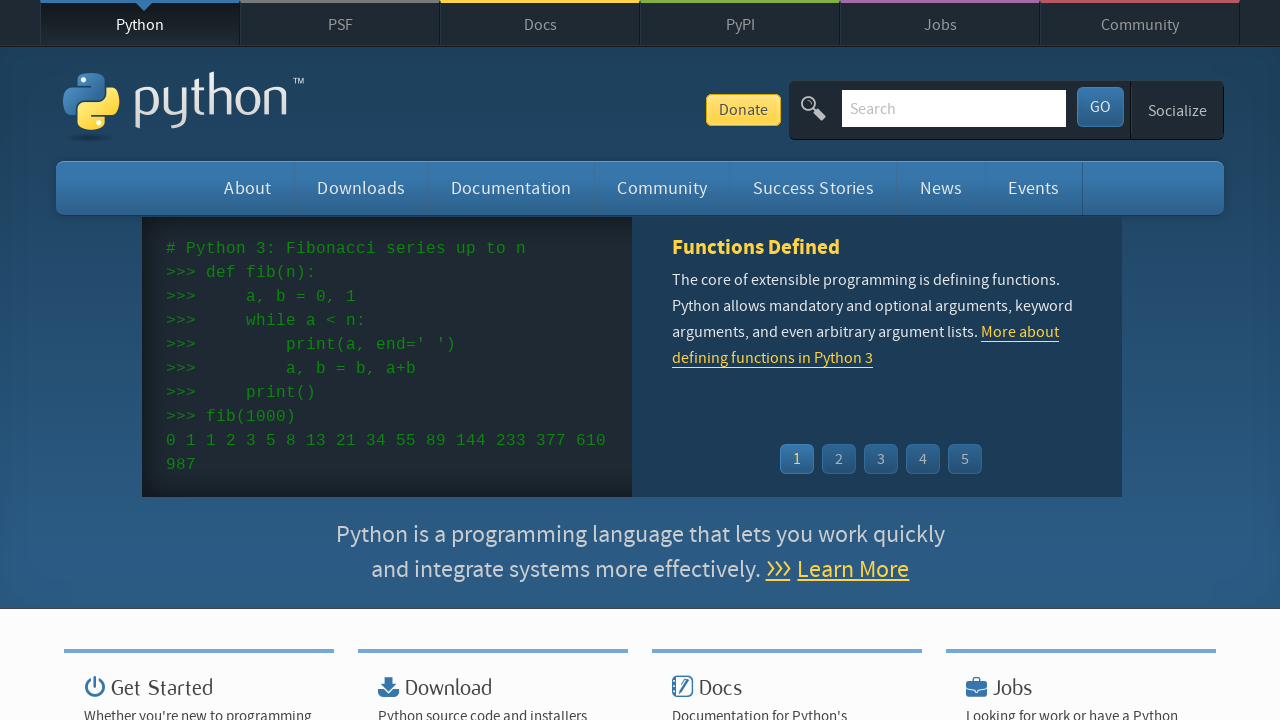

Navigated to Python.org homepage
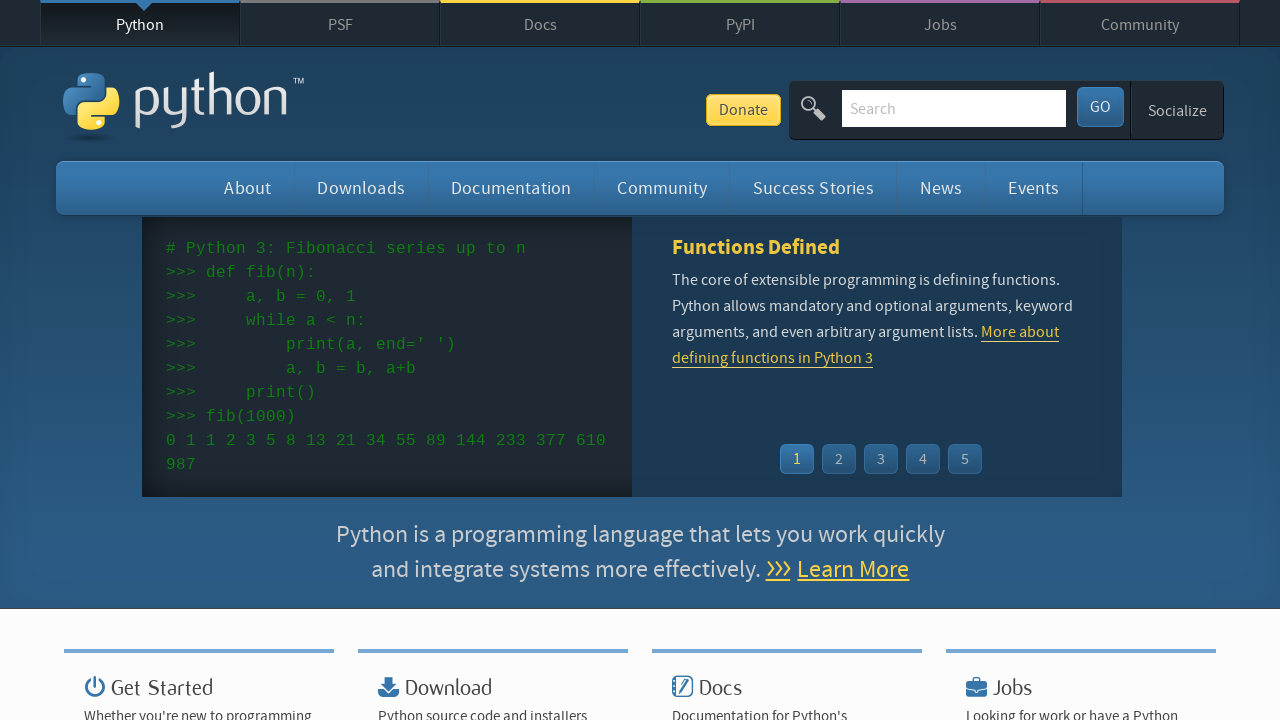

Clicked on the About link in the navigation menu at (140, 24) on nav ul li:first-child a
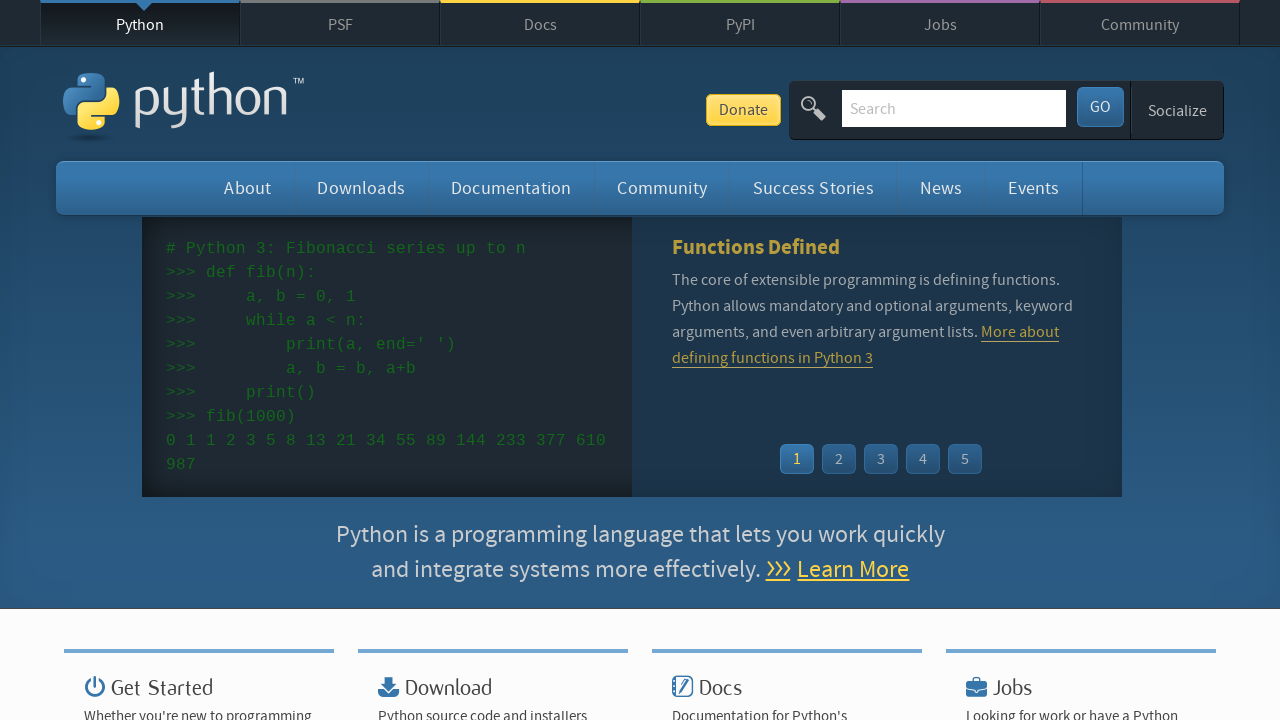

About page loaded successfully
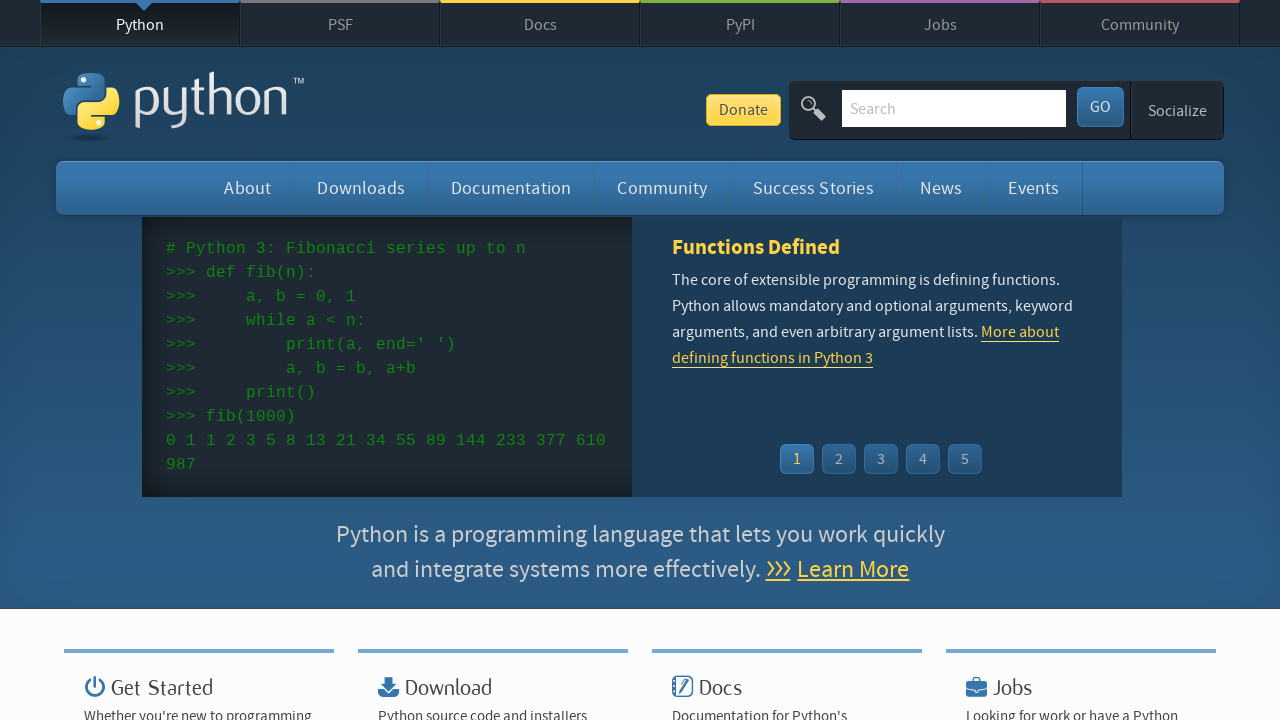

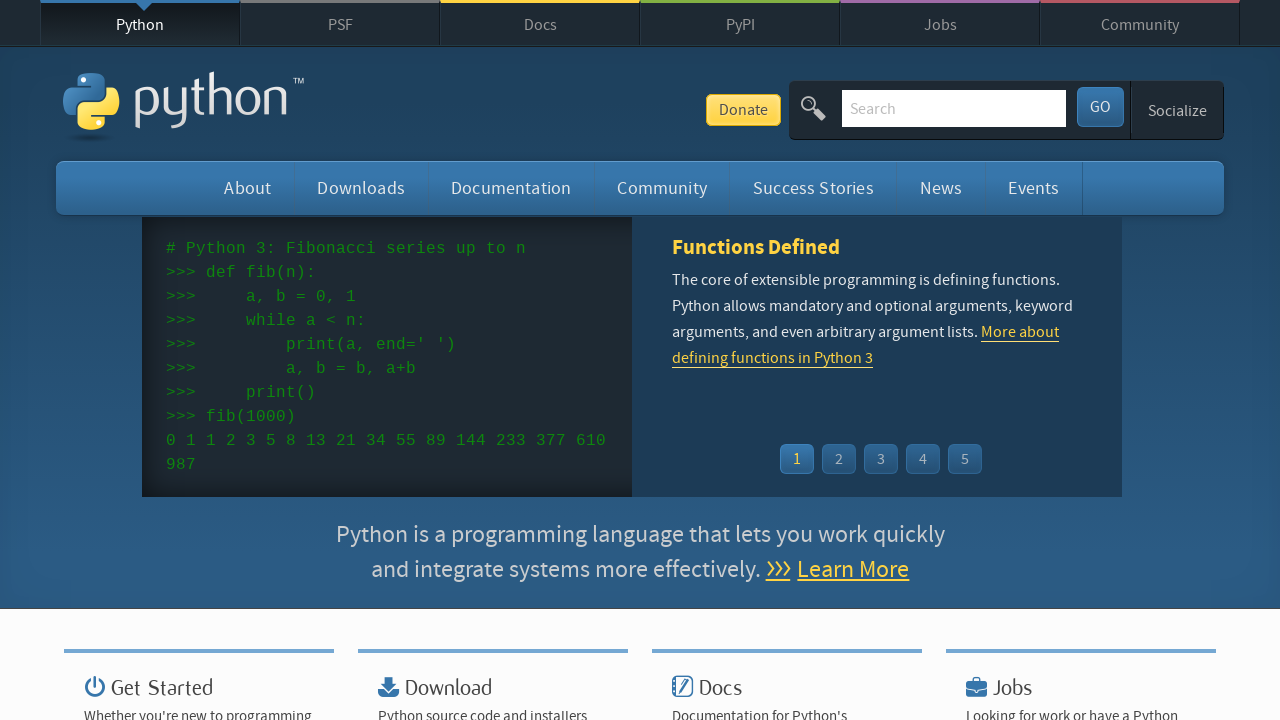